Tests a data types form by filling in personal information fields (first name, last name, address, email, phone, city, country, job position, company) while leaving zip code empty, then submits the form.

Starting URL: https://bonigarcia.dev/selenium-webdriver-java/data-types.html

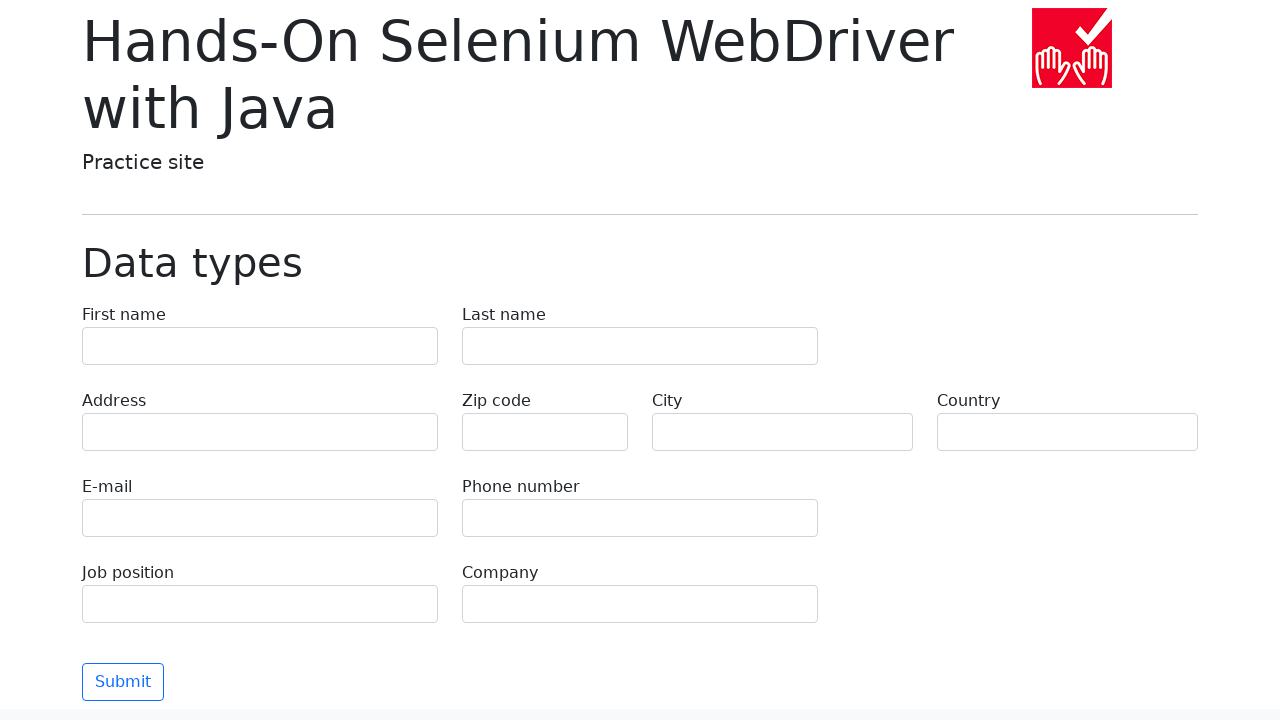

Filled first name field with 'Иван' on input[name='first-name']
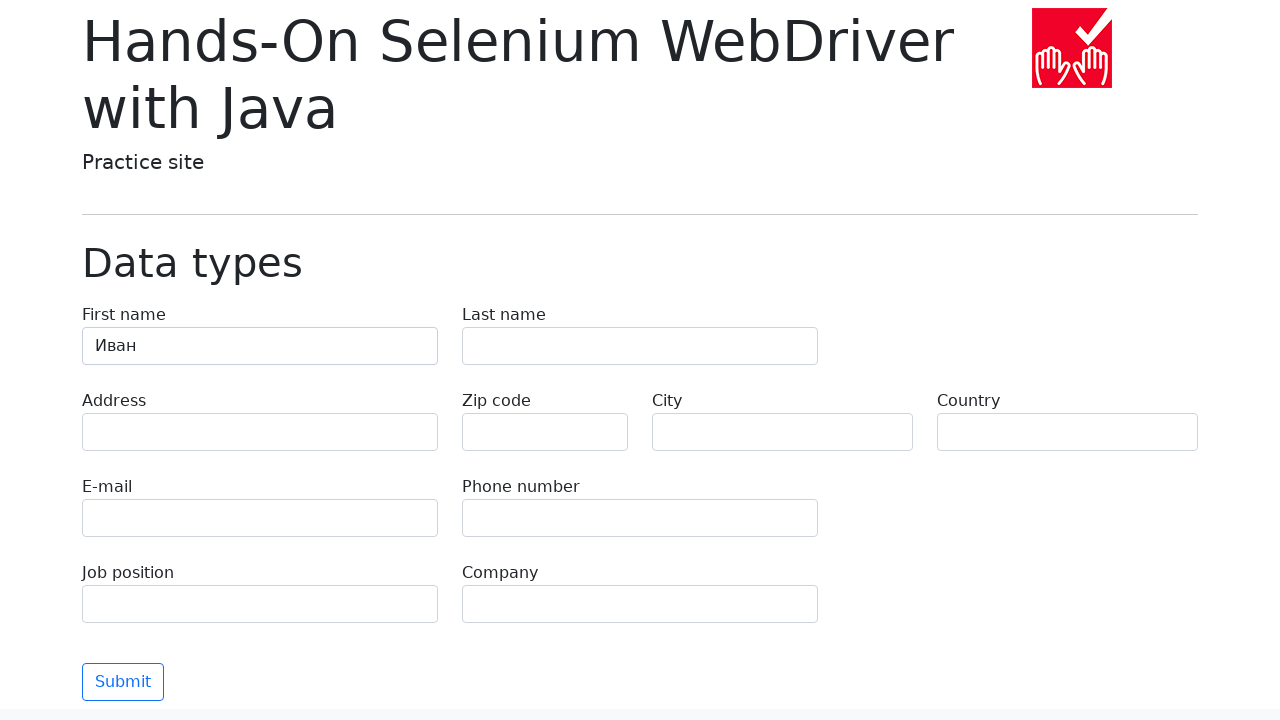

Filled last name field with 'Петров' on input[name='last-name']
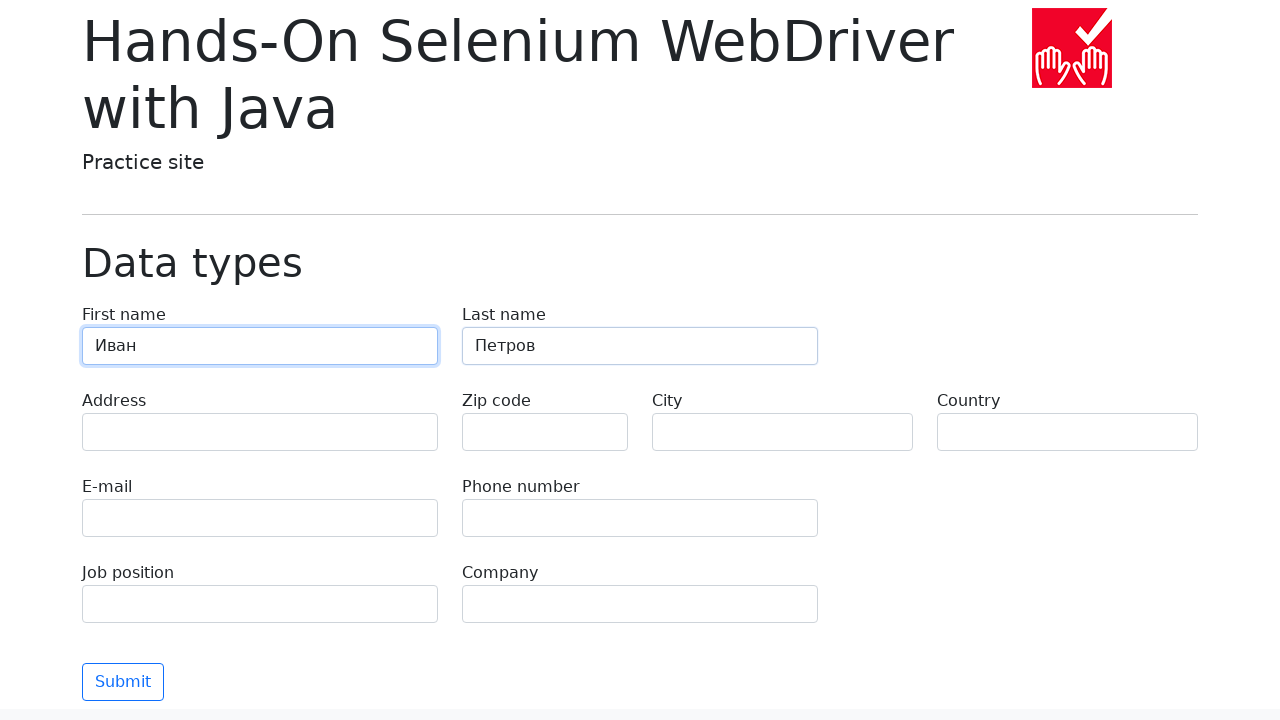

Filled address field with 'Ленина, 55-3' on input[name='address']
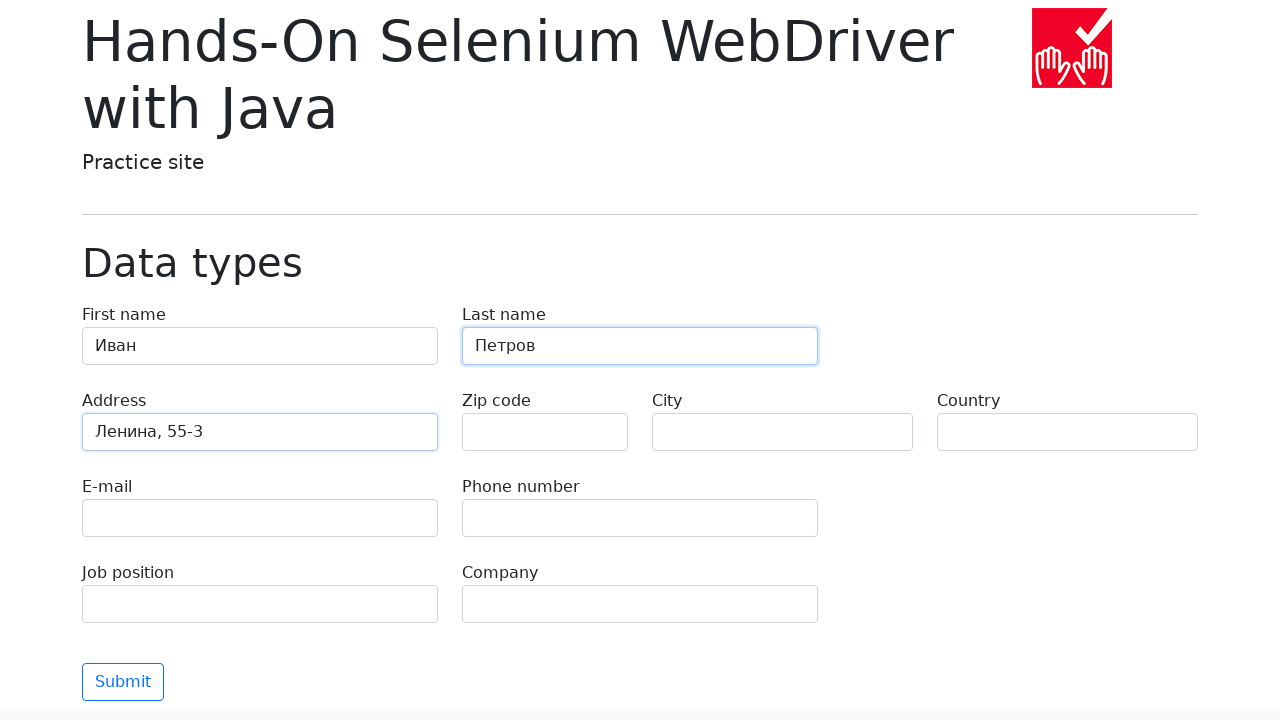

Filled email field with 'test@skypro.com' on input[name='e-mail']
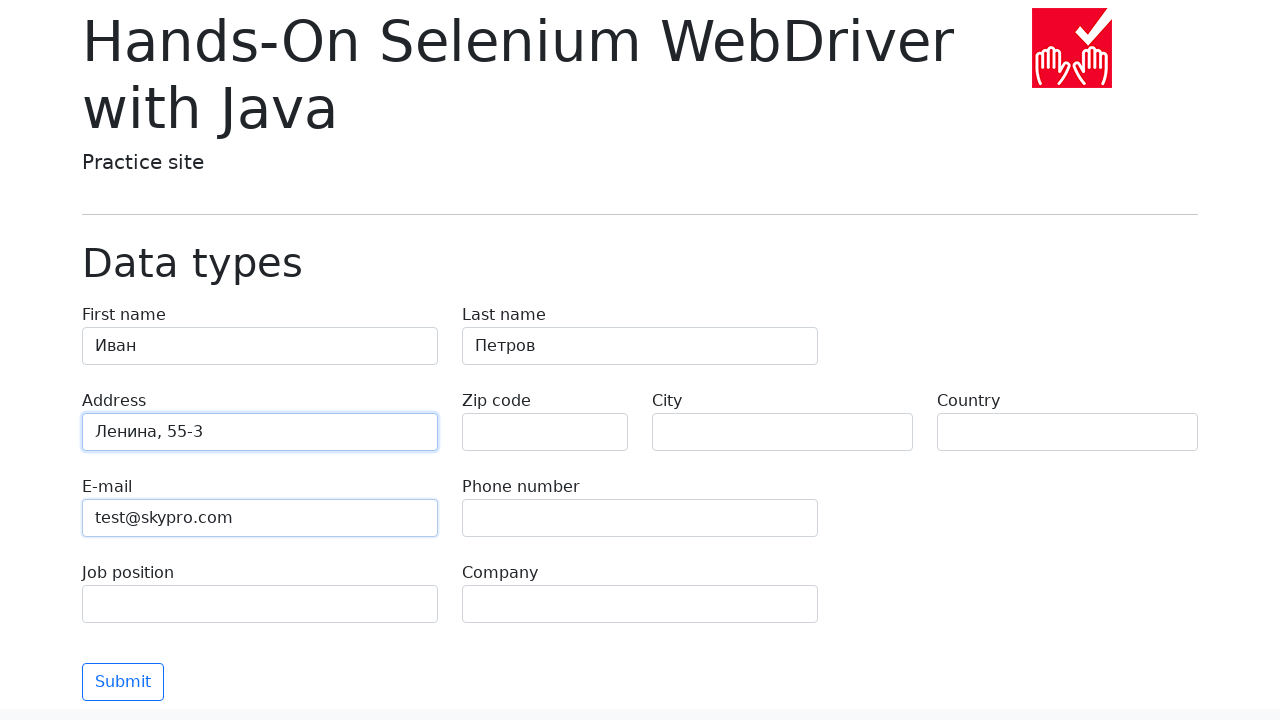

Filled phone field with '+7985899998787' on input[name='phone']
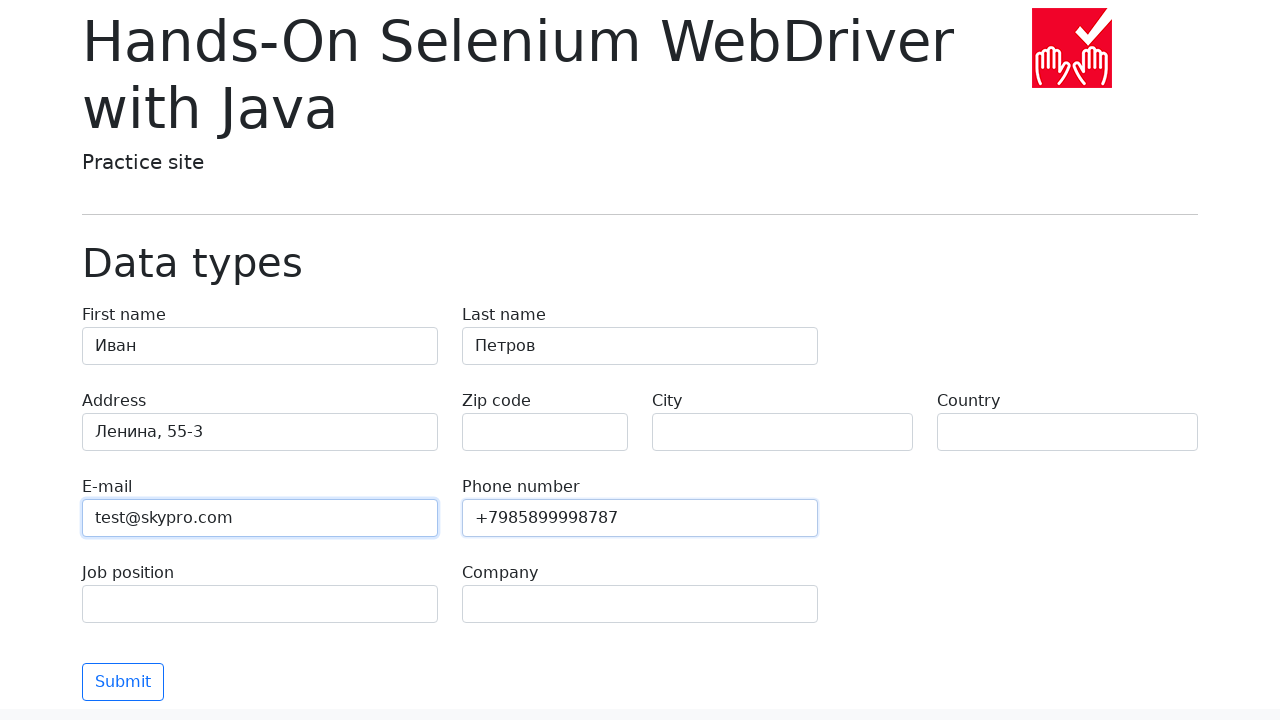

Left zip code field empty intentionally on input[name='zip-code']
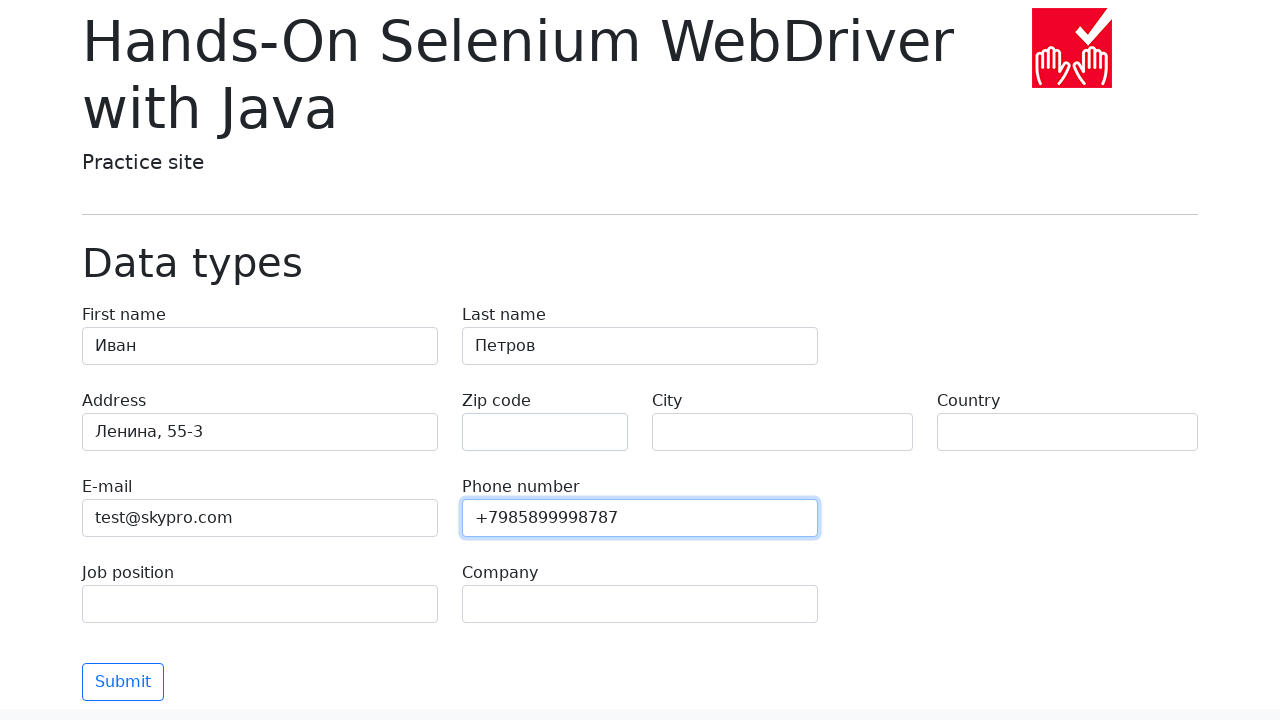

Filled city field with 'Москва' on input[name='city']
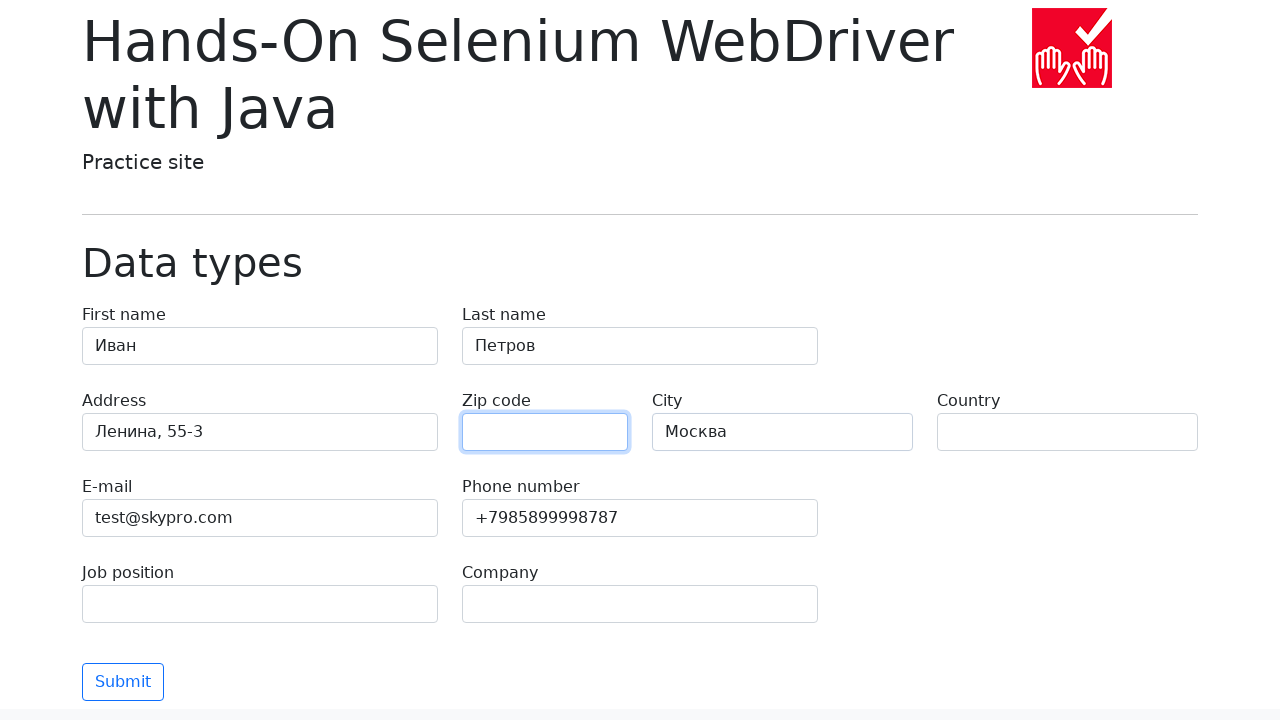

Filled country field with 'Россия' on input[name='country']
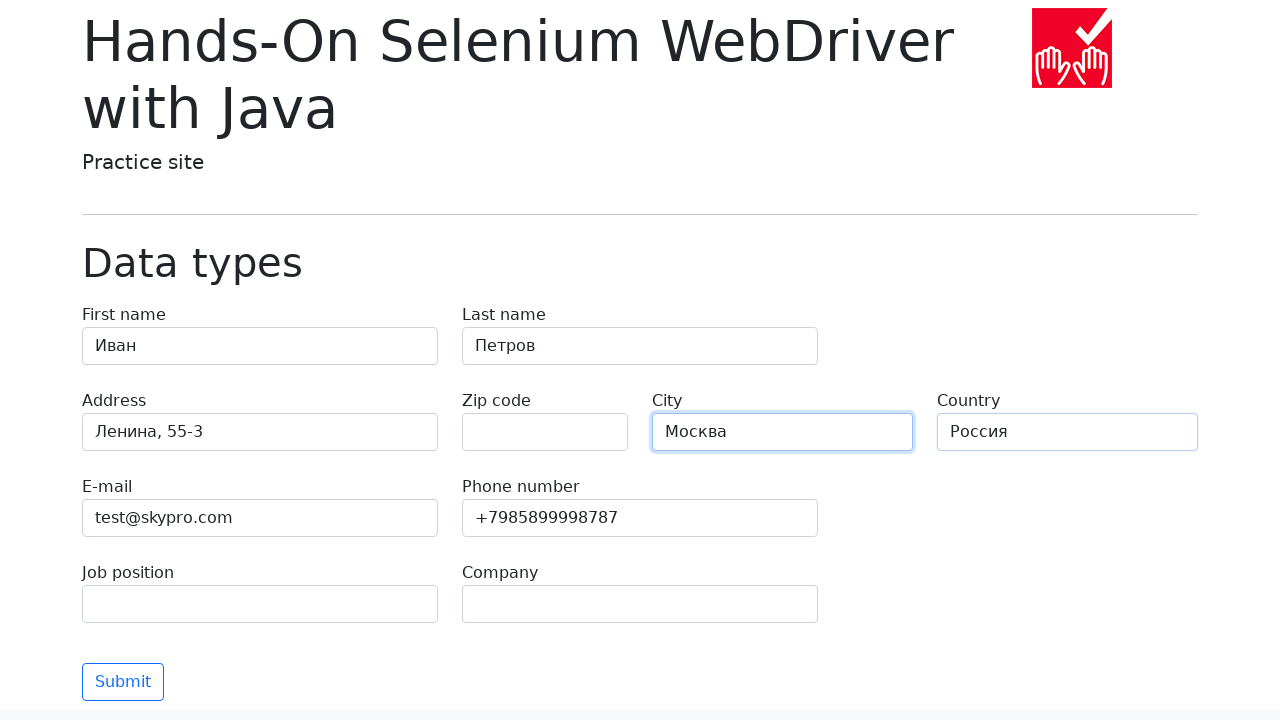

Filled job position field with 'QA' on input[name='job-position']
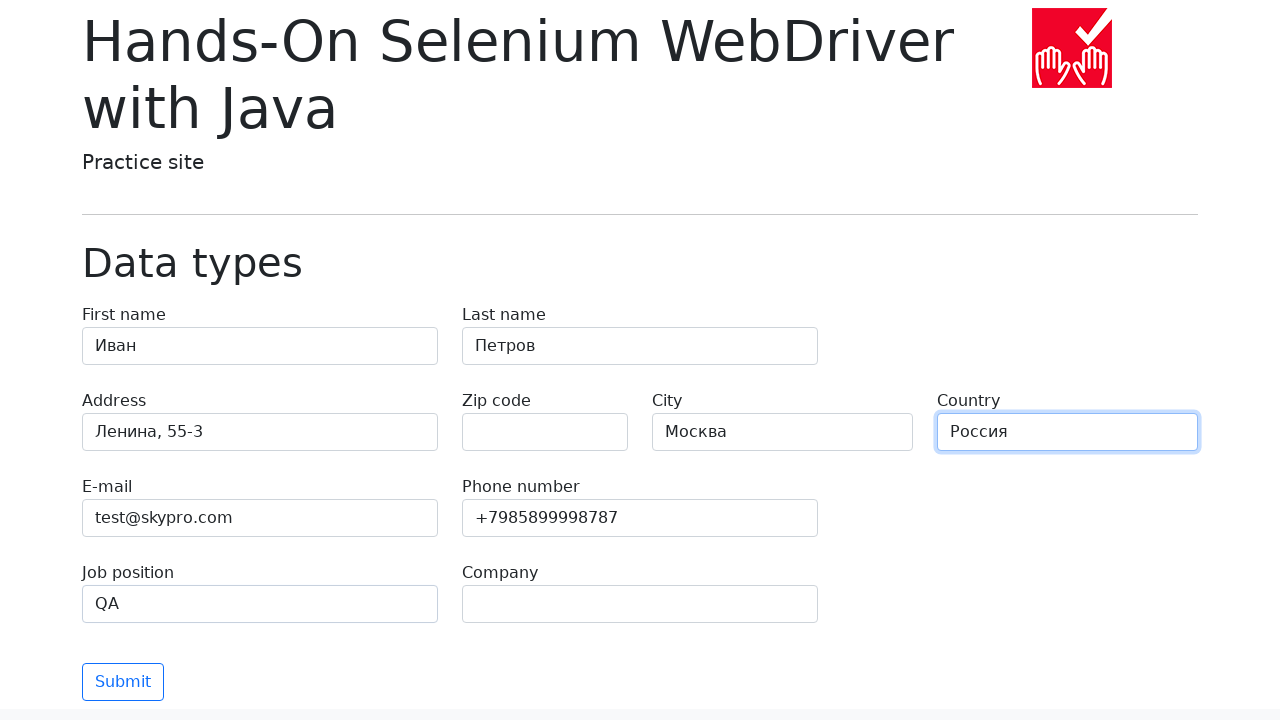

Filled company field with 'SkyPro' on input[name='company']
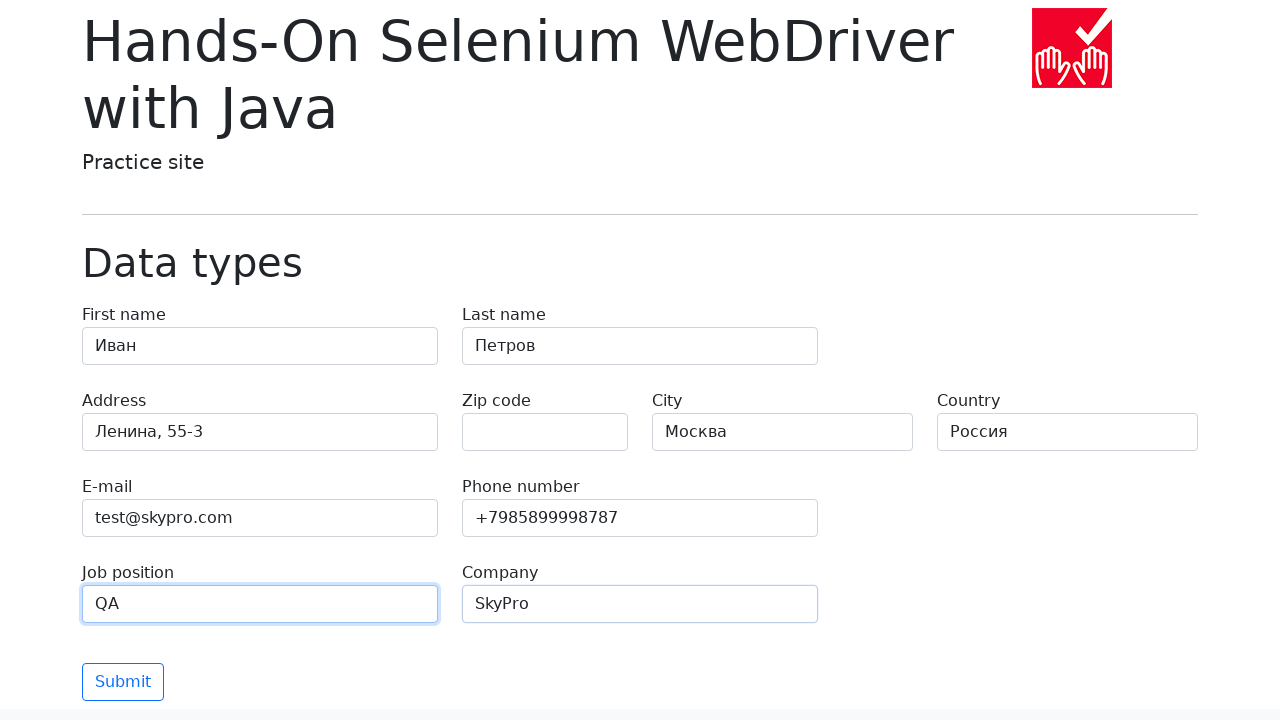

Clicked submit button to submit the form at (123, 682) on button
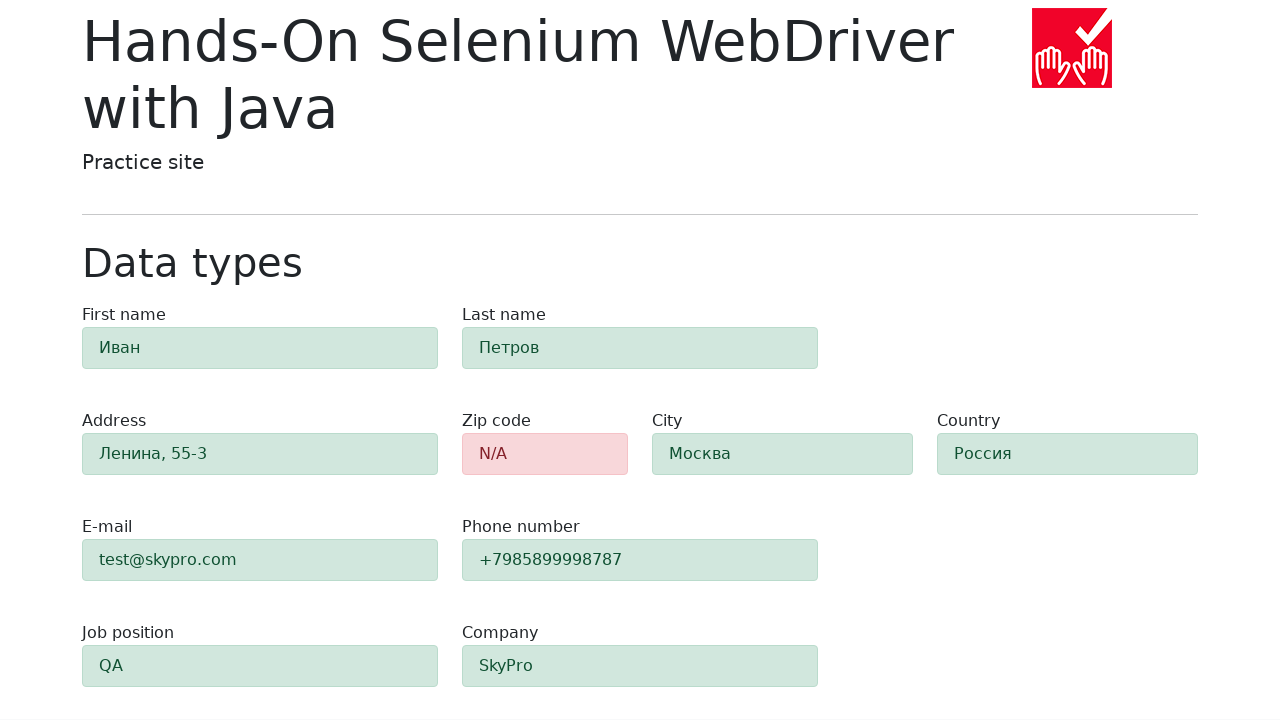

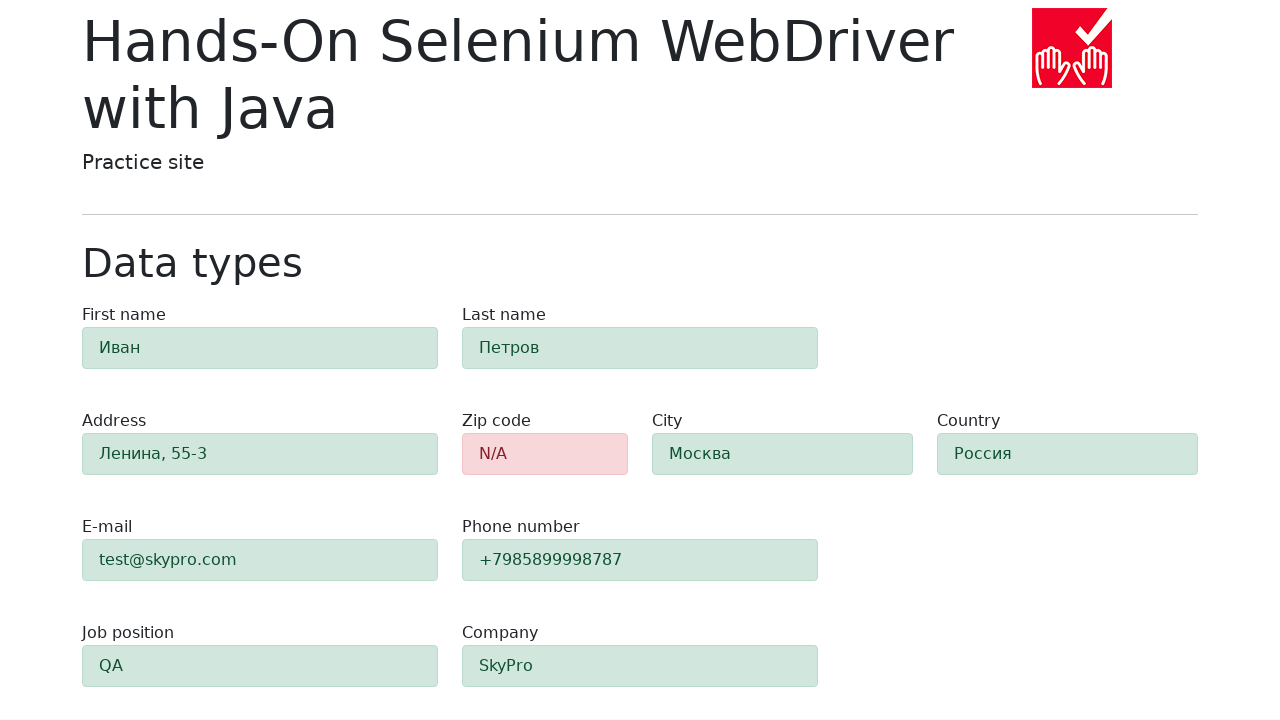